Tests the date picker widget by clicking on the datepicker input field to open the calendar

Starting URL: https://seleniumui.moderntester.pl/datepicker.php

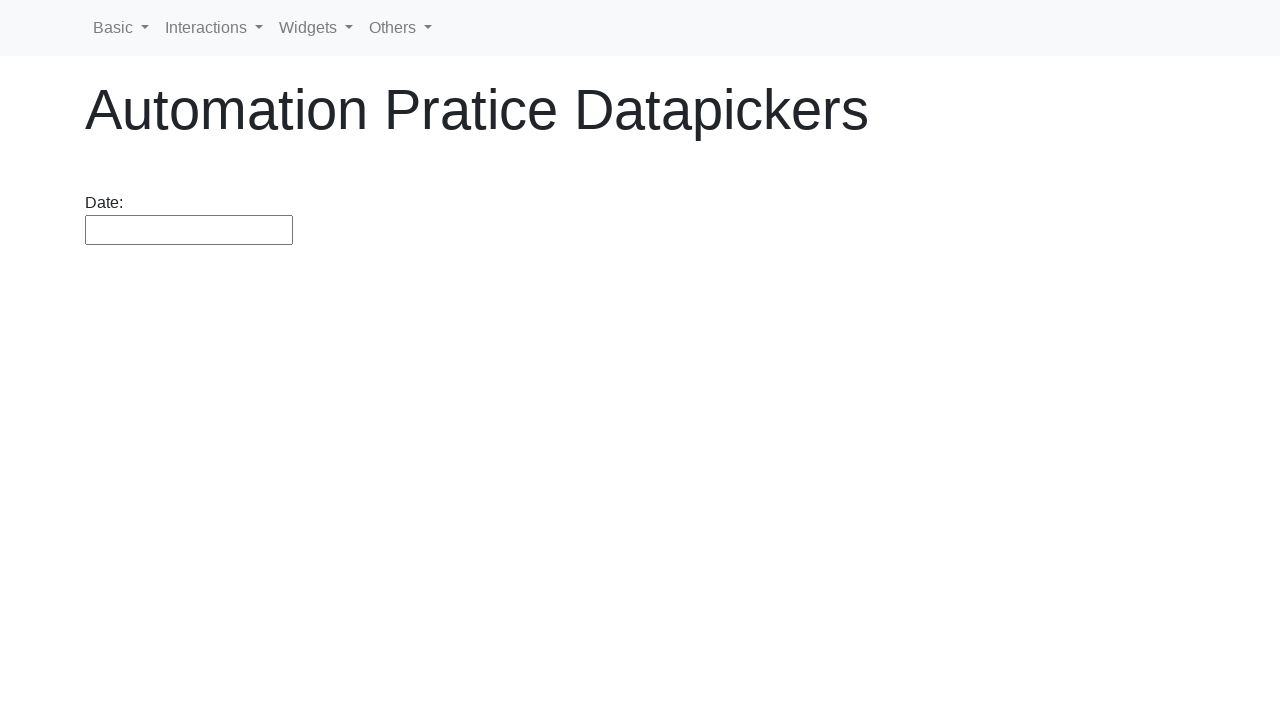

Clicked on datepicker input field to open the calendar at (189, 230) on #datepicker
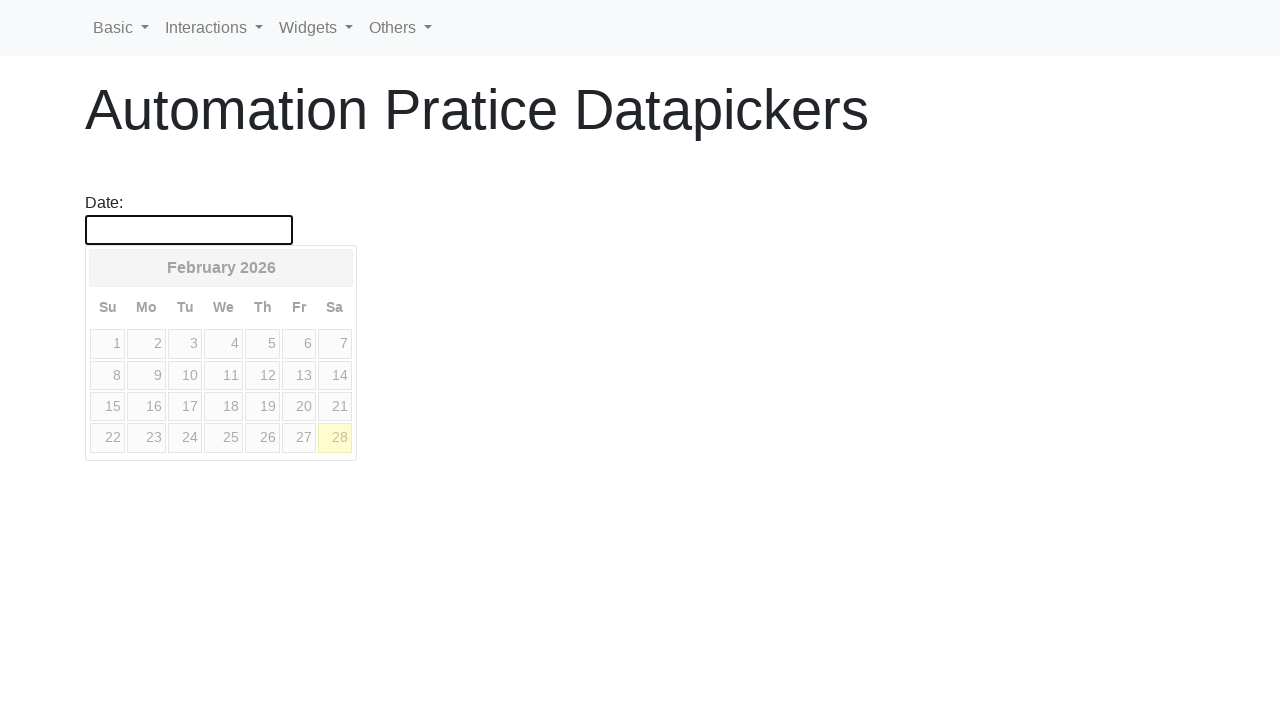

Datepicker calendar widget appeared and is visible
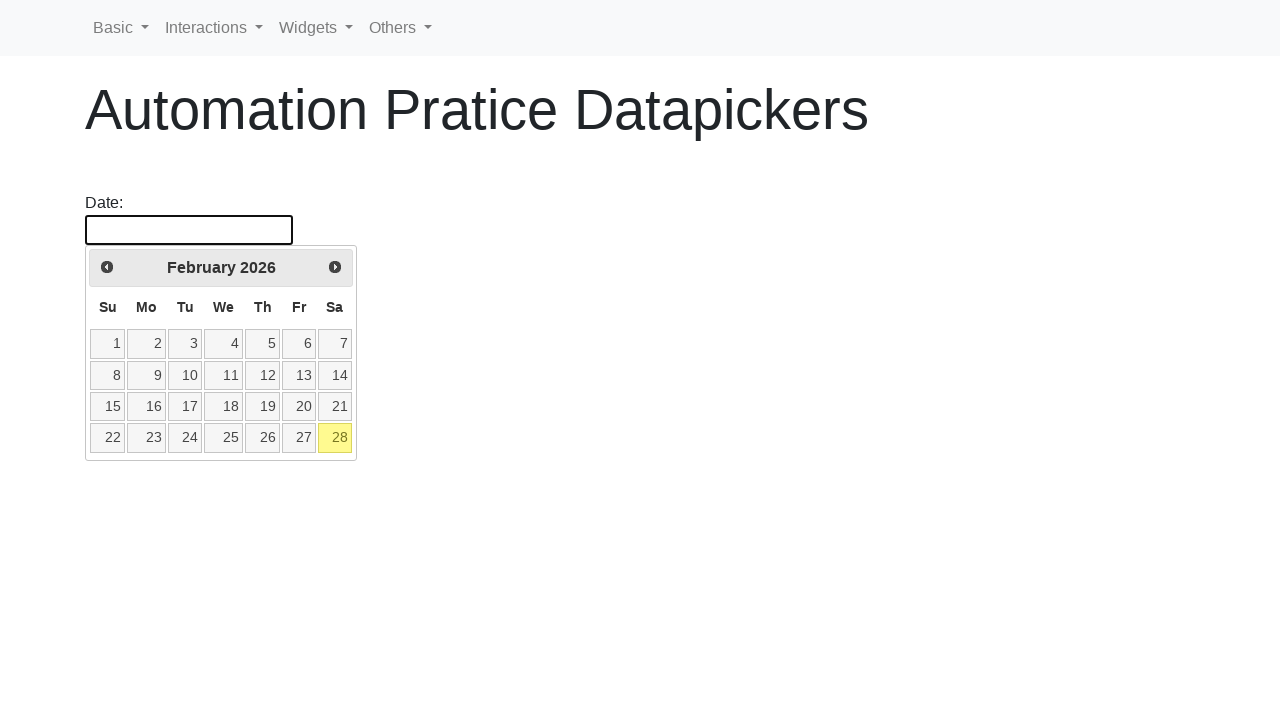

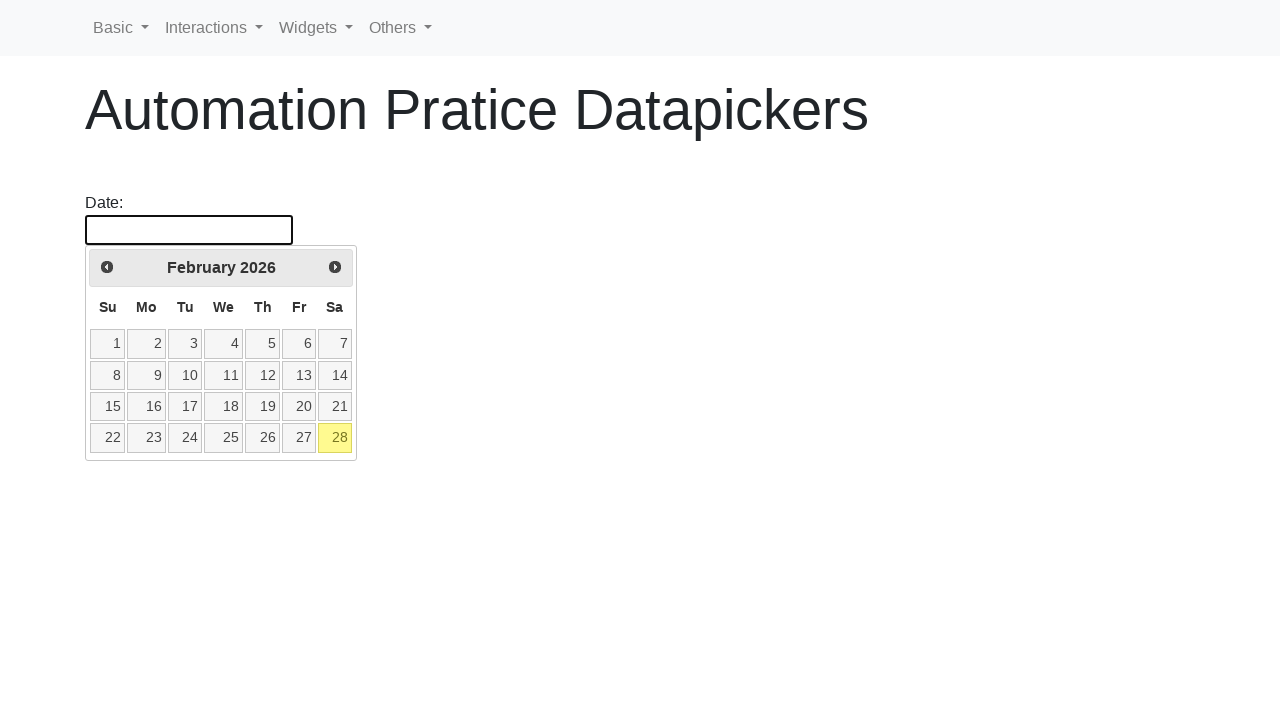